Navigates to DEMOQA Elements section, opens Text Box form, fills in user details (name, email, addresses), and submits the form

Starting URL: https://demoqa.com

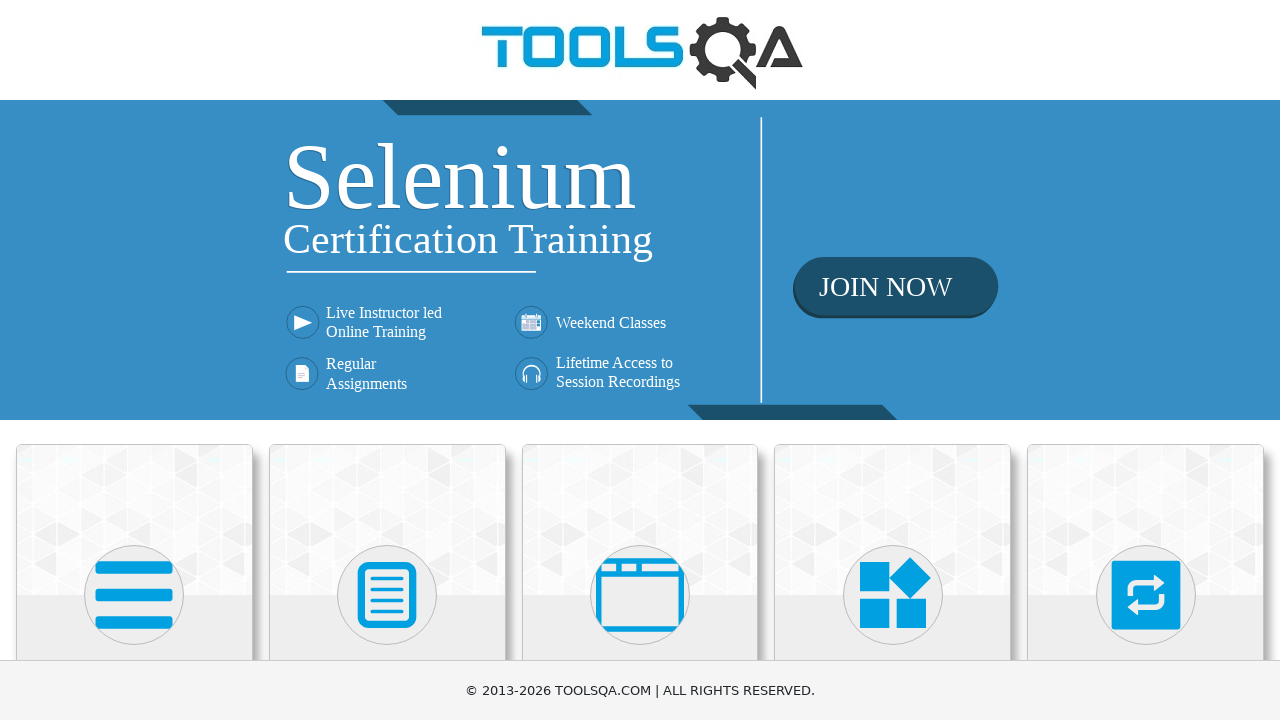

Clicked on Elements card on homepage at (134, 360) on text=Elements
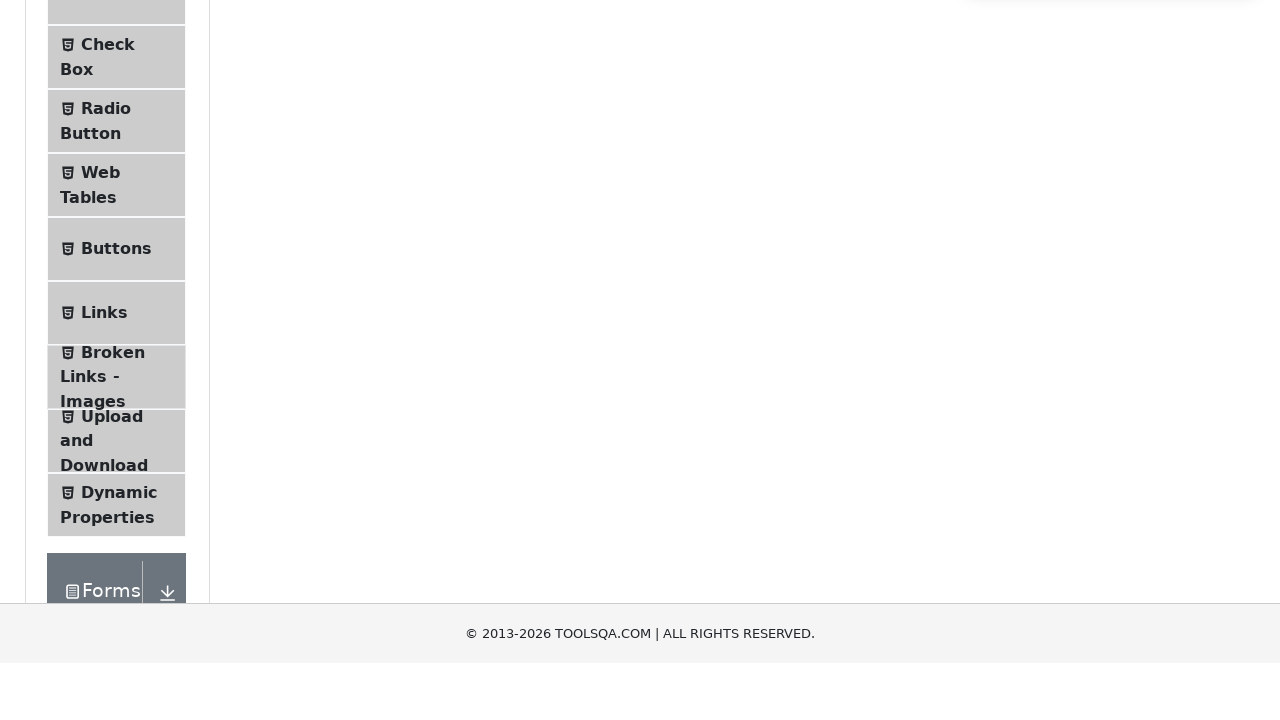

Elements page loaded successfully
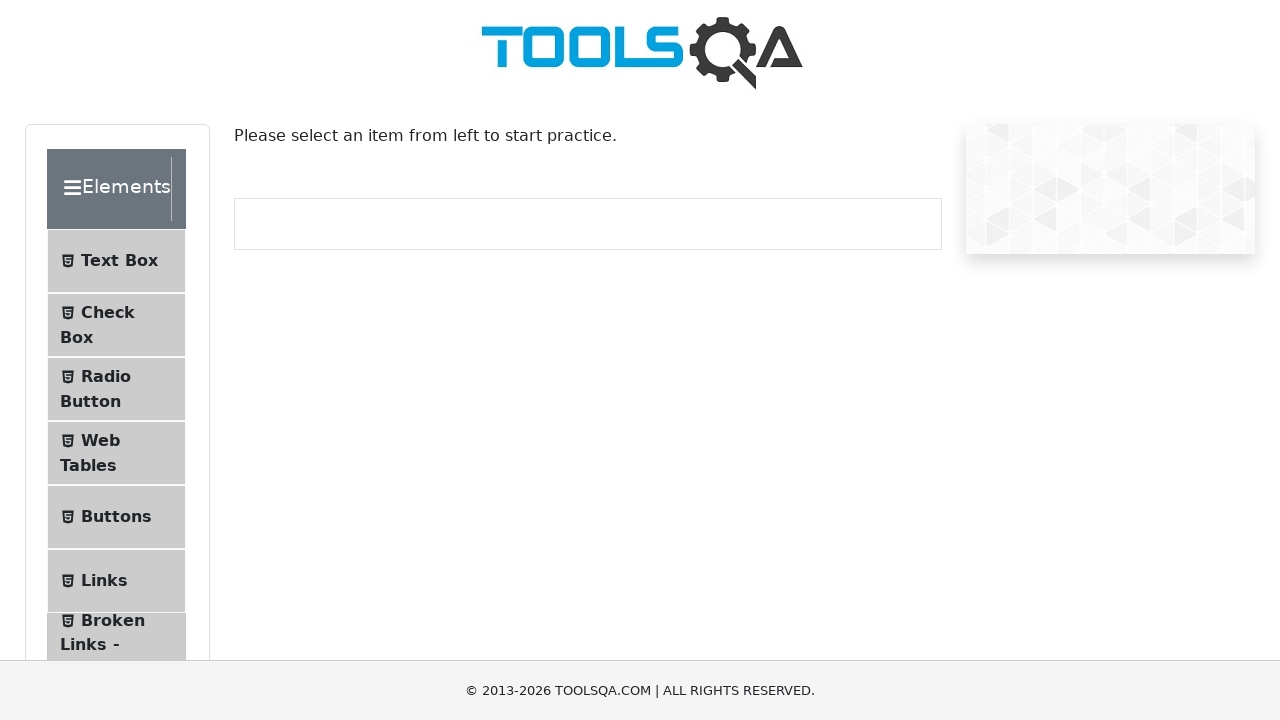

Clicked on Text Box option in the left sidebar at (119, 261) on text=Text Box
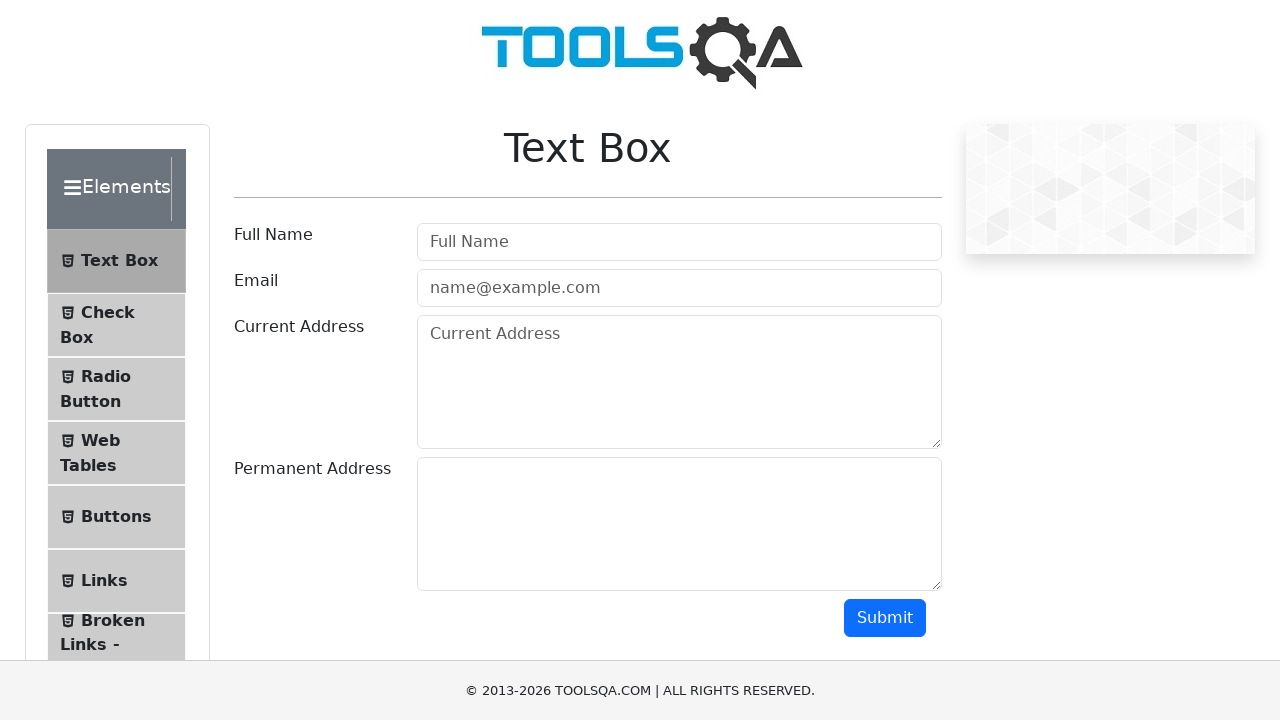

Text Box form loaded and userName field is visible
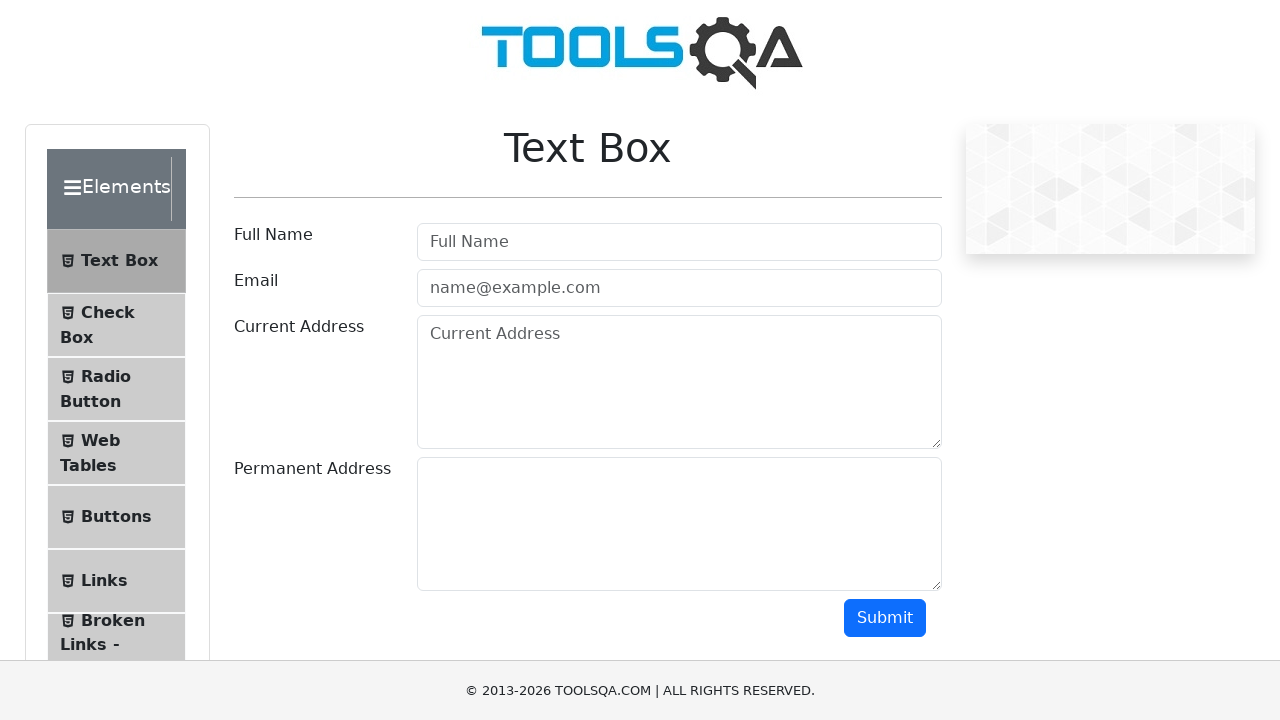

Filled Full Name field with 'Andrei' on #userName
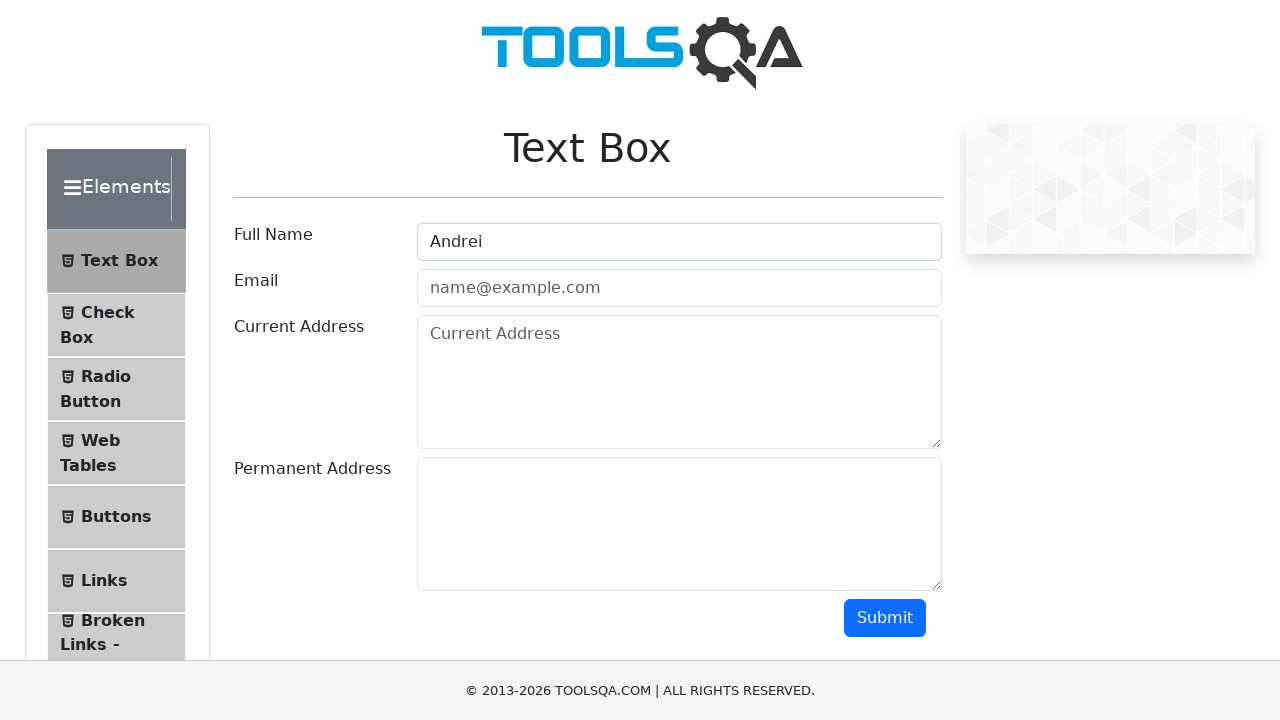

Filled Email field with 'Andrei@test.com' on #userEmail
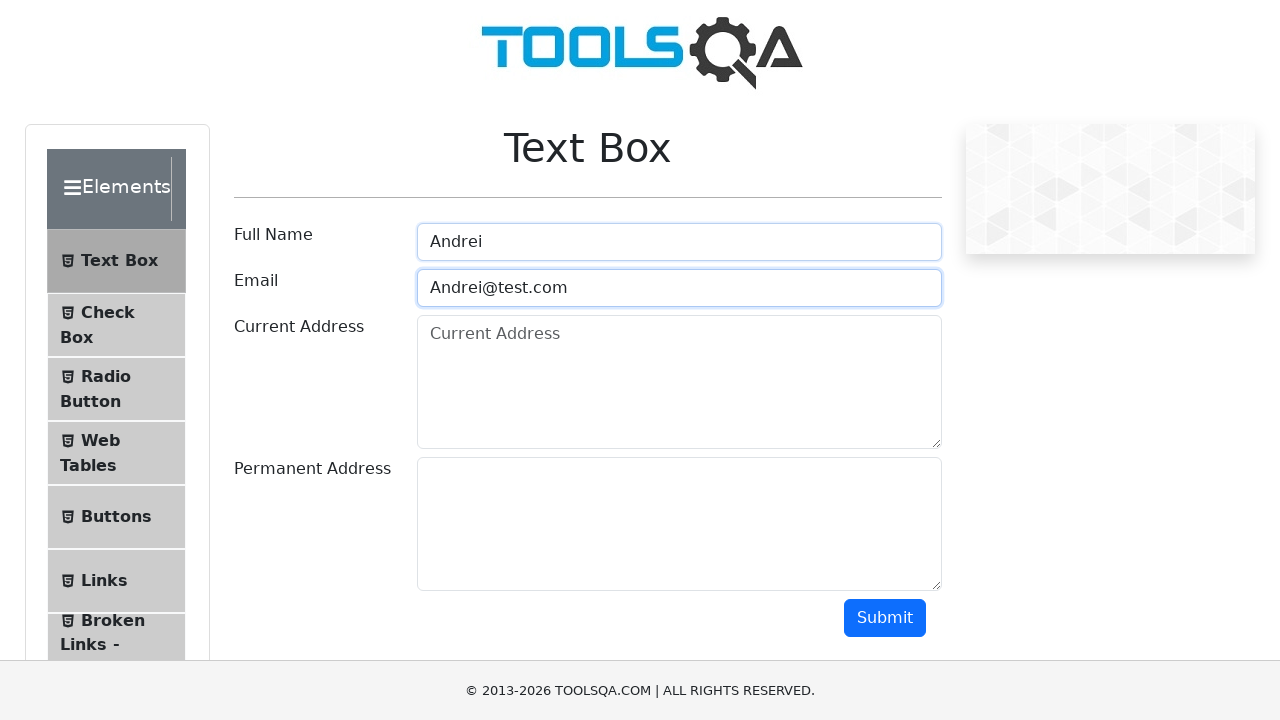

Filled Current Address field with 'somewhere in Pitesti' on #currentAddress
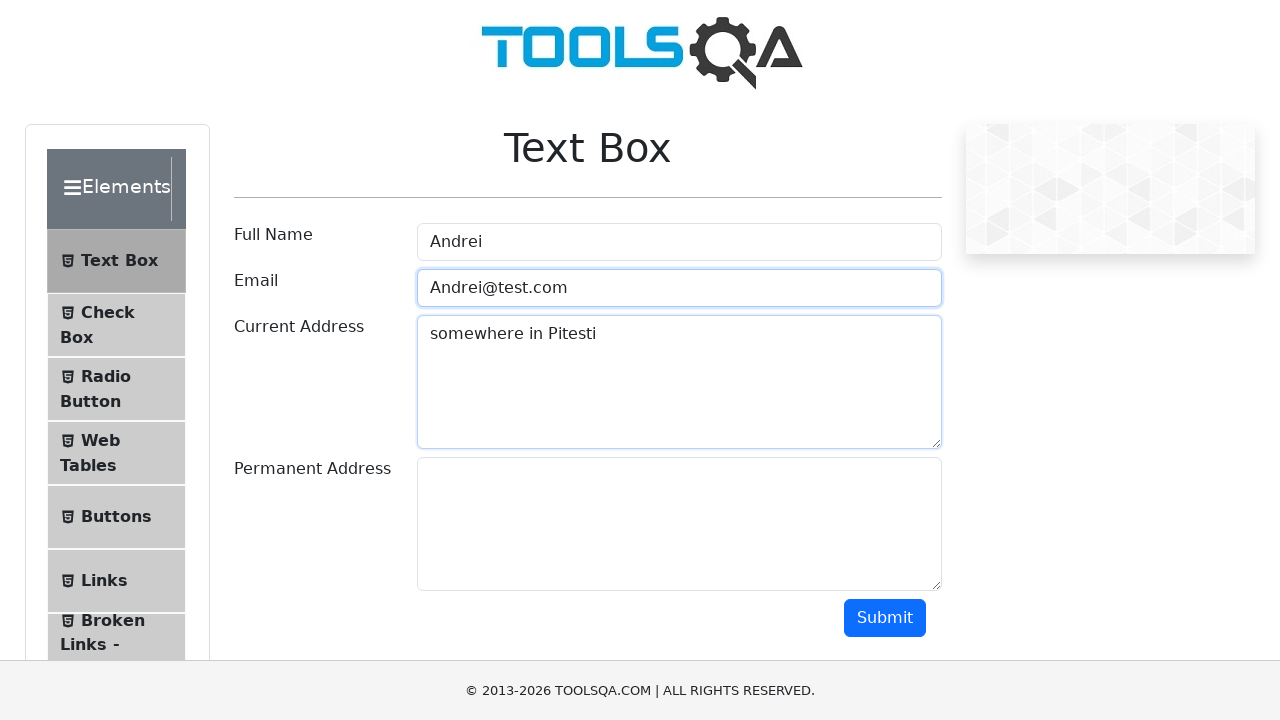

Filled Permanent Address field with 'somewhere in Pitesti again' on #permanentAddress
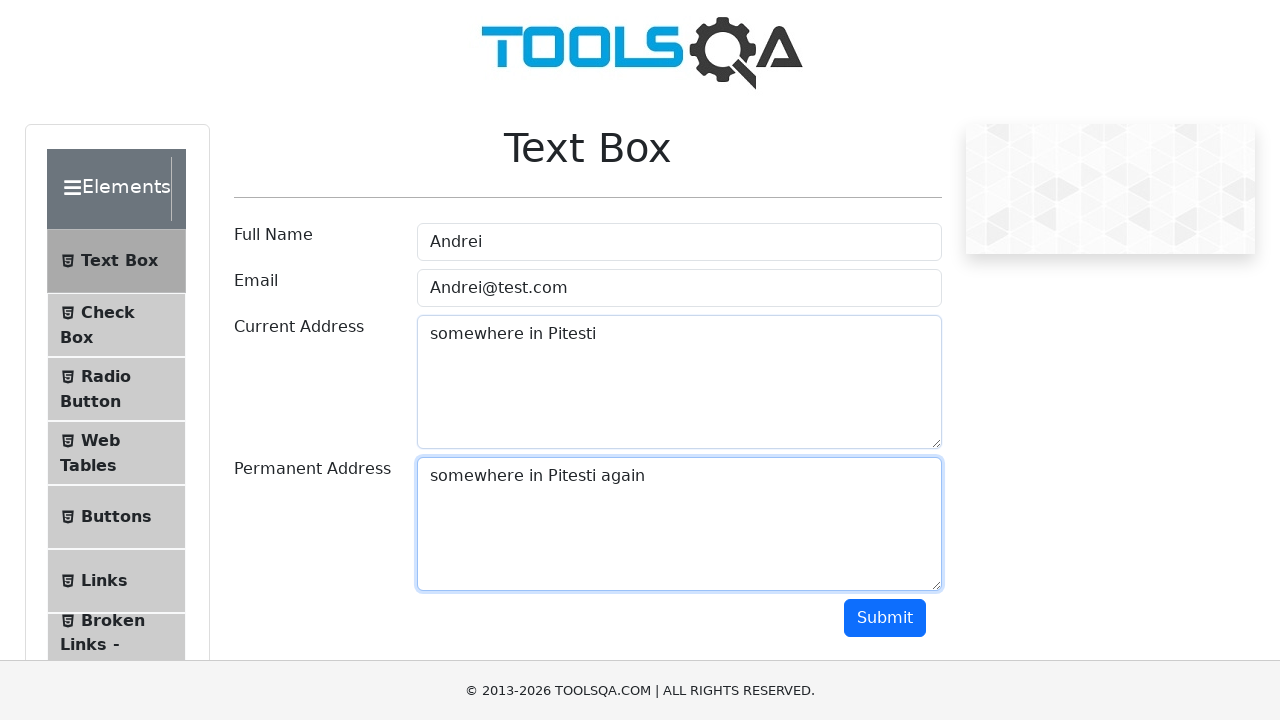

Clicked the Submit button at (885, 618) on #submit
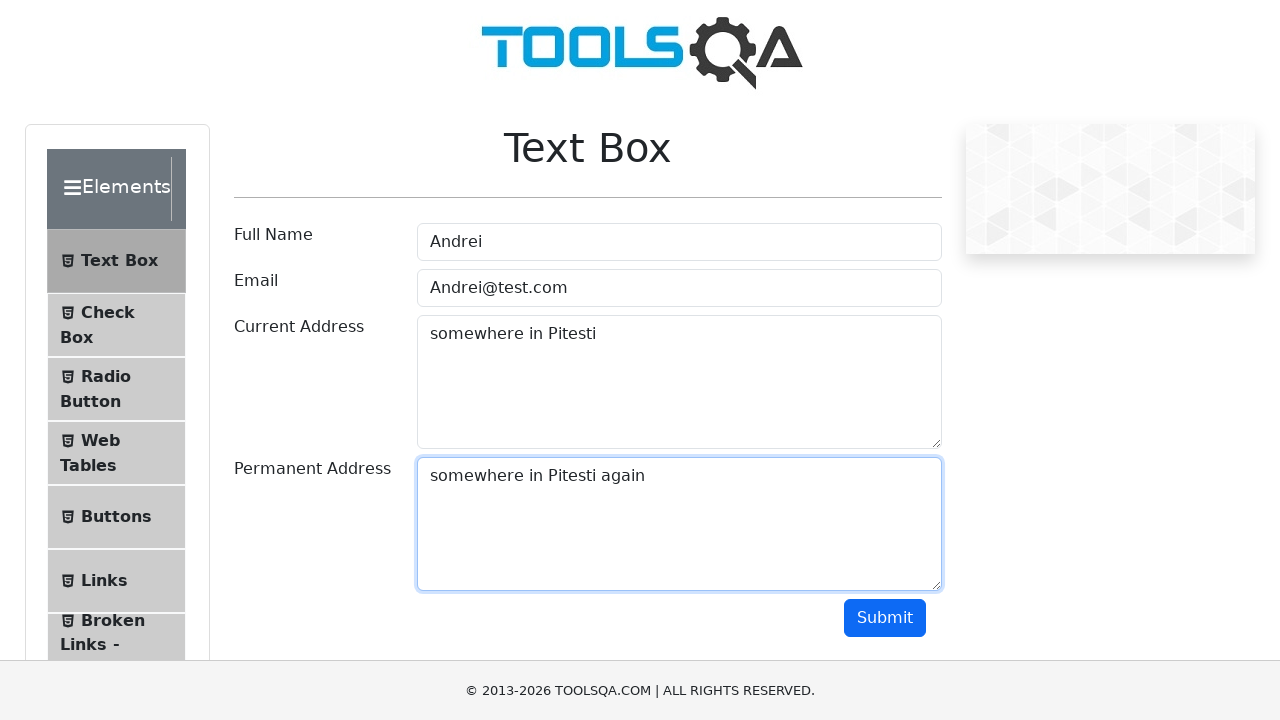

Output area appeared with form submission results
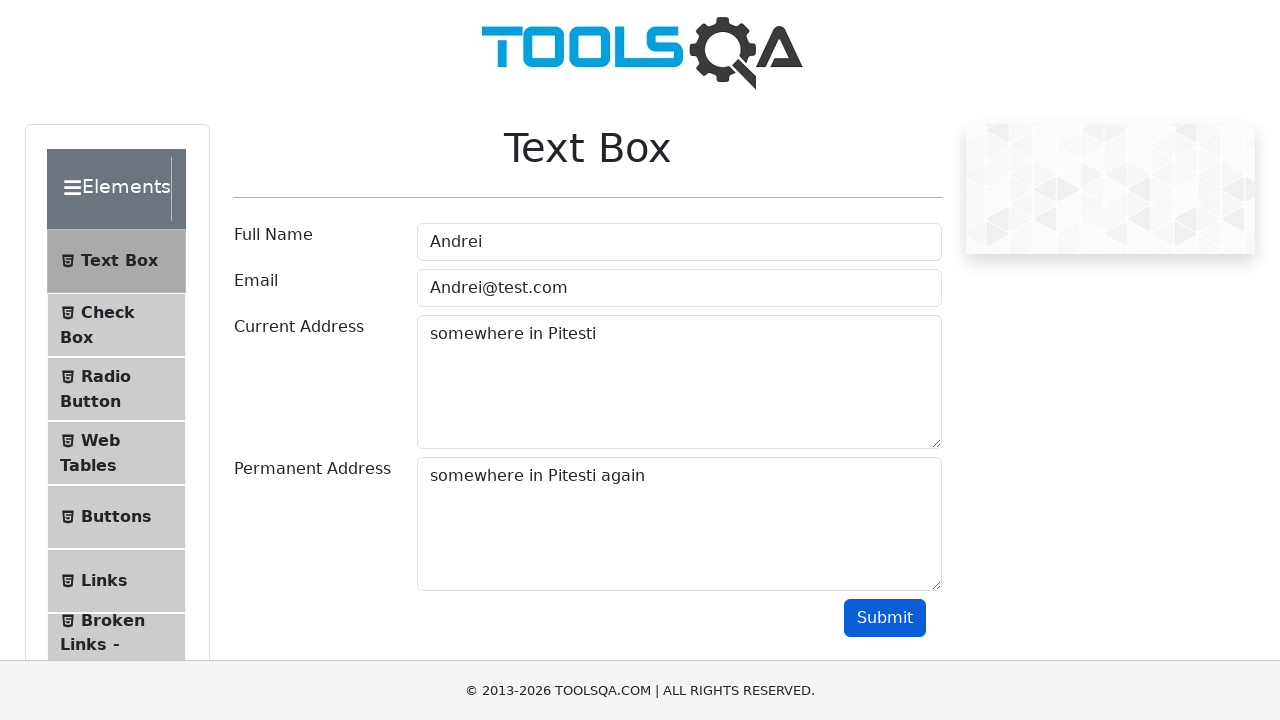

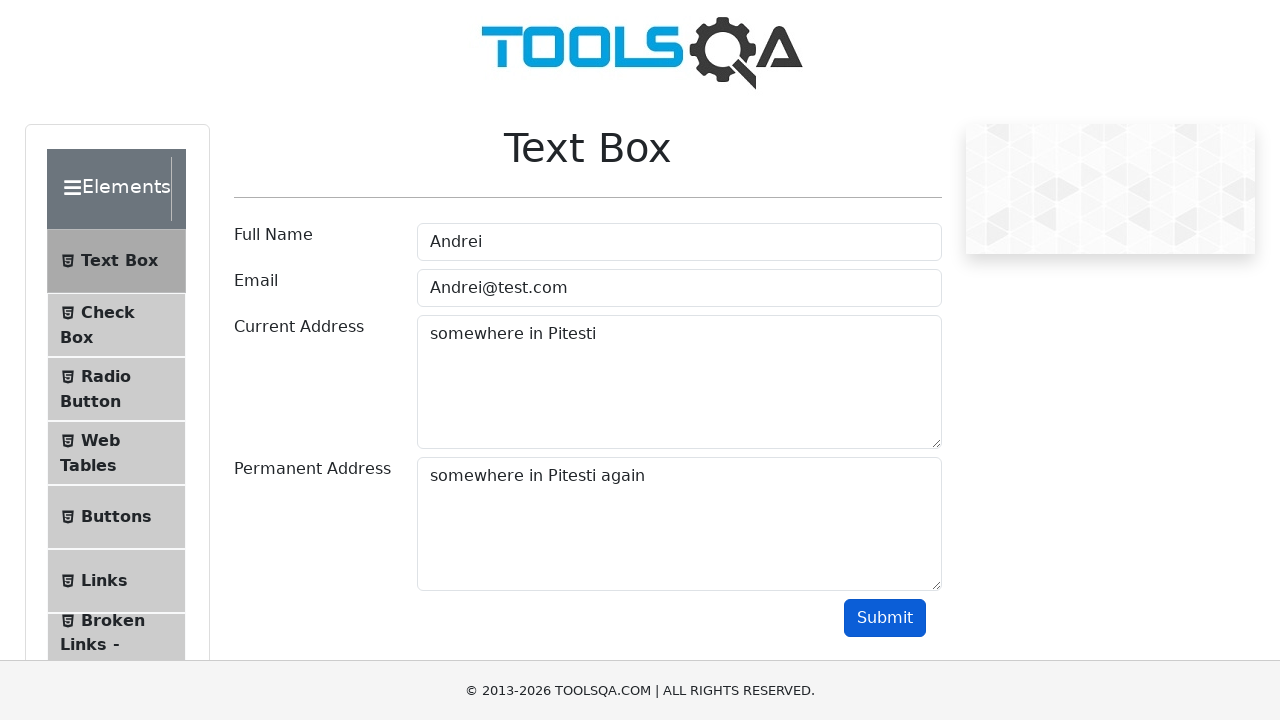